Tests that a todo item is removed when edited to an empty string

Starting URL: https://demo.playwright.dev/todomvc

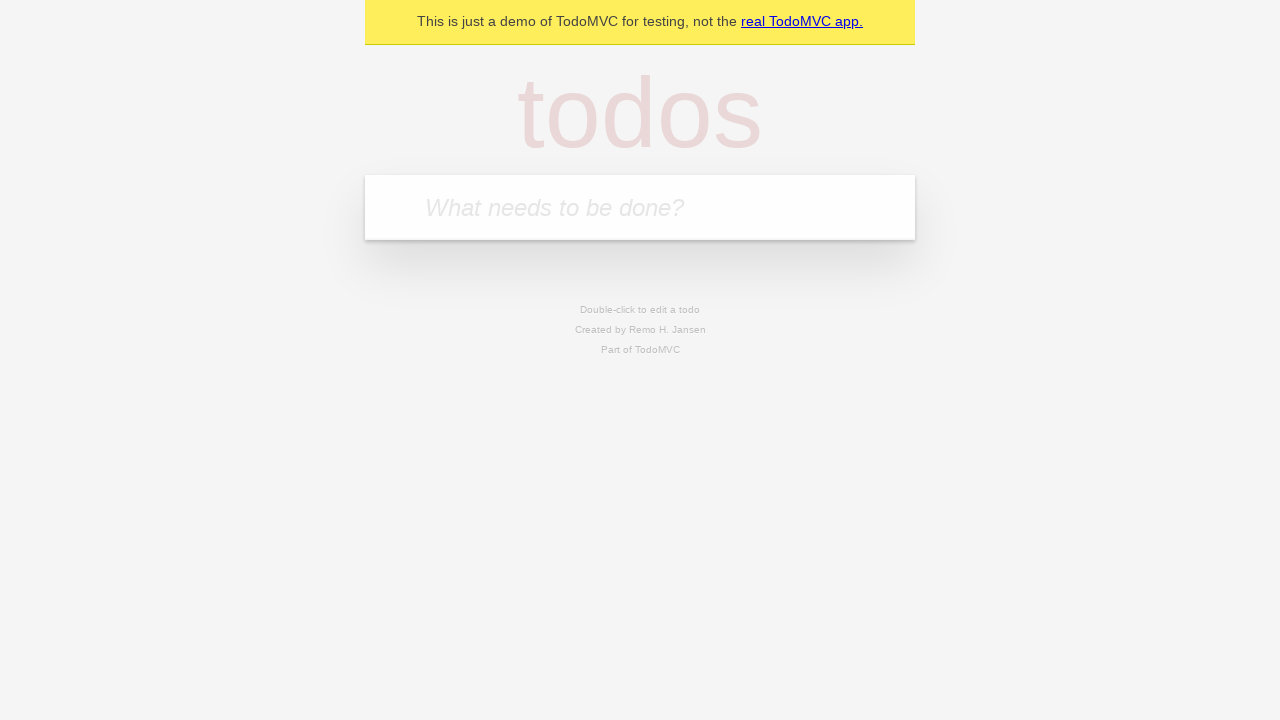

Filled todo input with 'buy some cheese' on internal:attr=[placeholder="What needs to be done?"i]
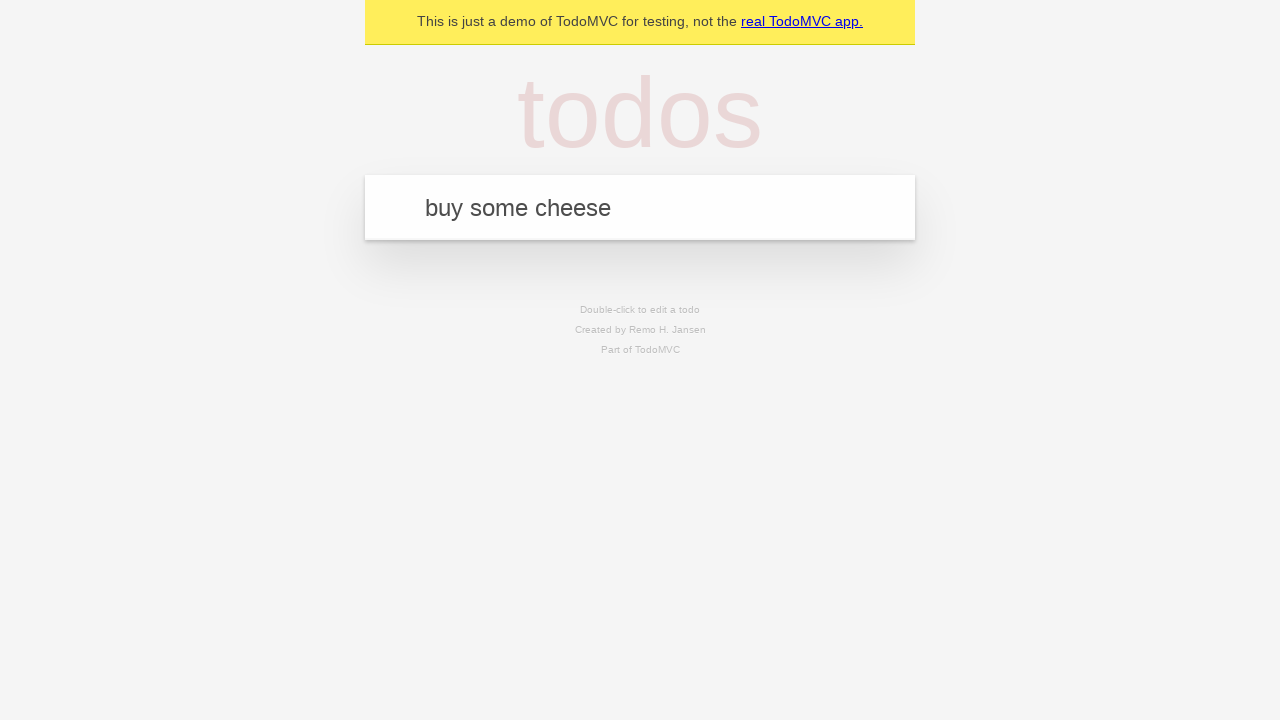

Pressed Enter to add first todo item on internal:attr=[placeholder="What needs to be done?"i]
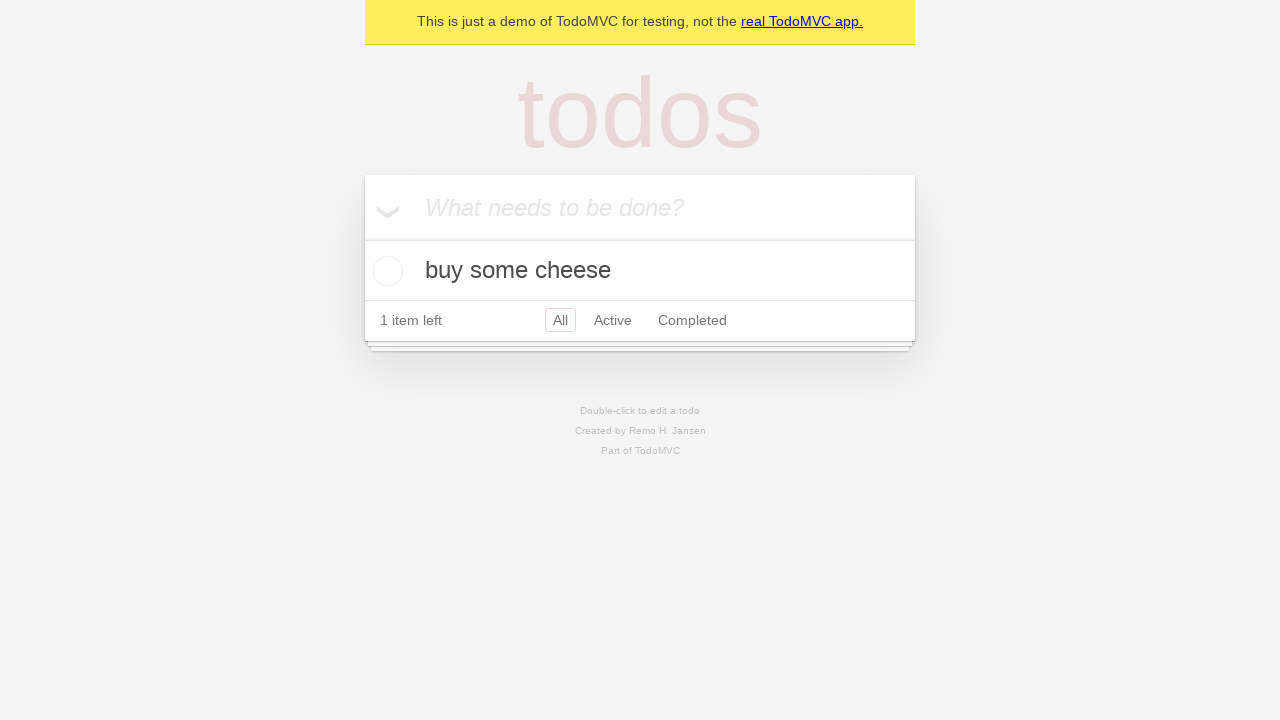

Filled todo input with 'feed the cat' on internal:attr=[placeholder="What needs to be done?"i]
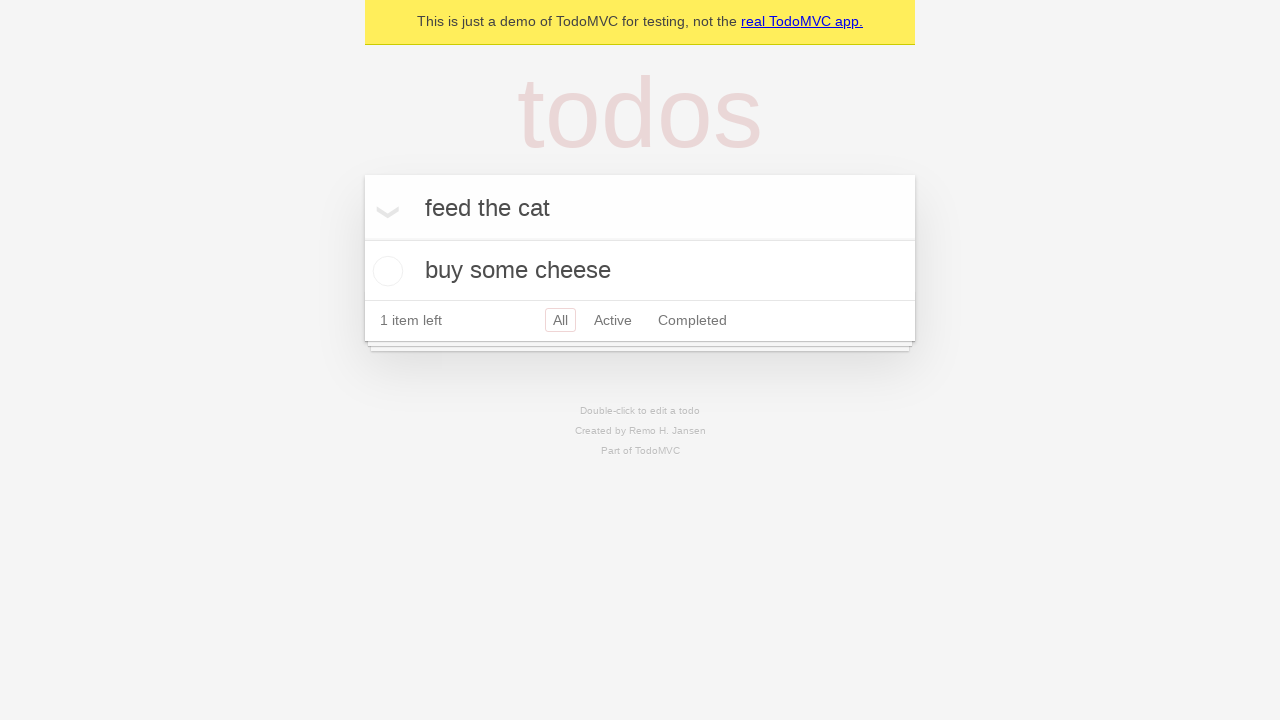

Pressed Enter to add second todo item on internal:attr=[placeholder="What needs to be done?"i]
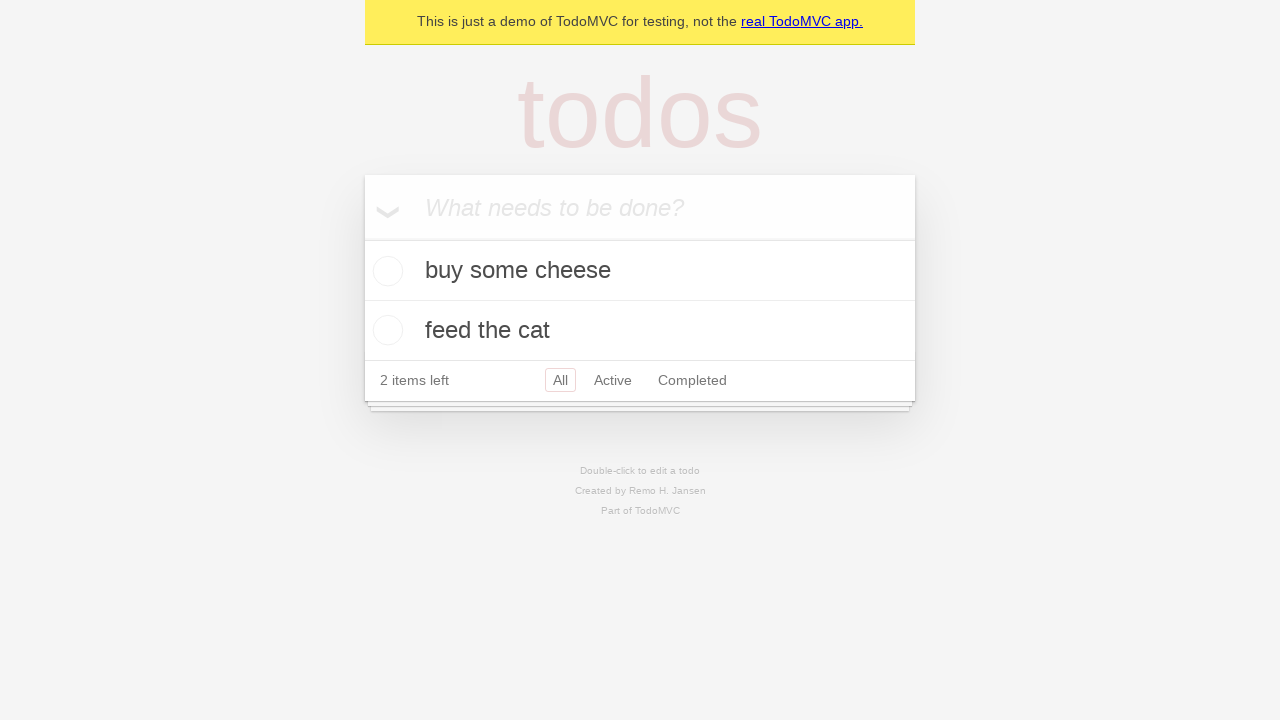

Filled todo input with 'book a doctors appointment' on internal:attr=[placeholder="What needs to be done?"i]
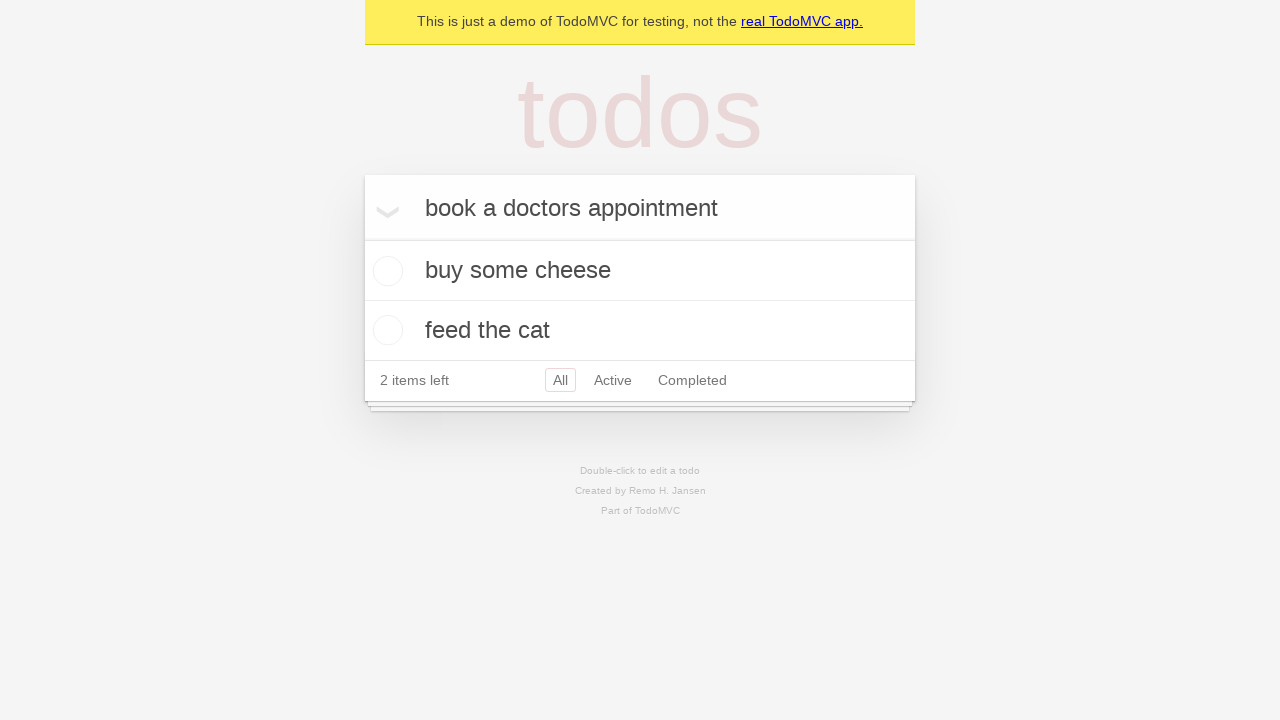

Pressed Enter to add third todo item on internal:attr=[placeholder="What needs to be done?"i]
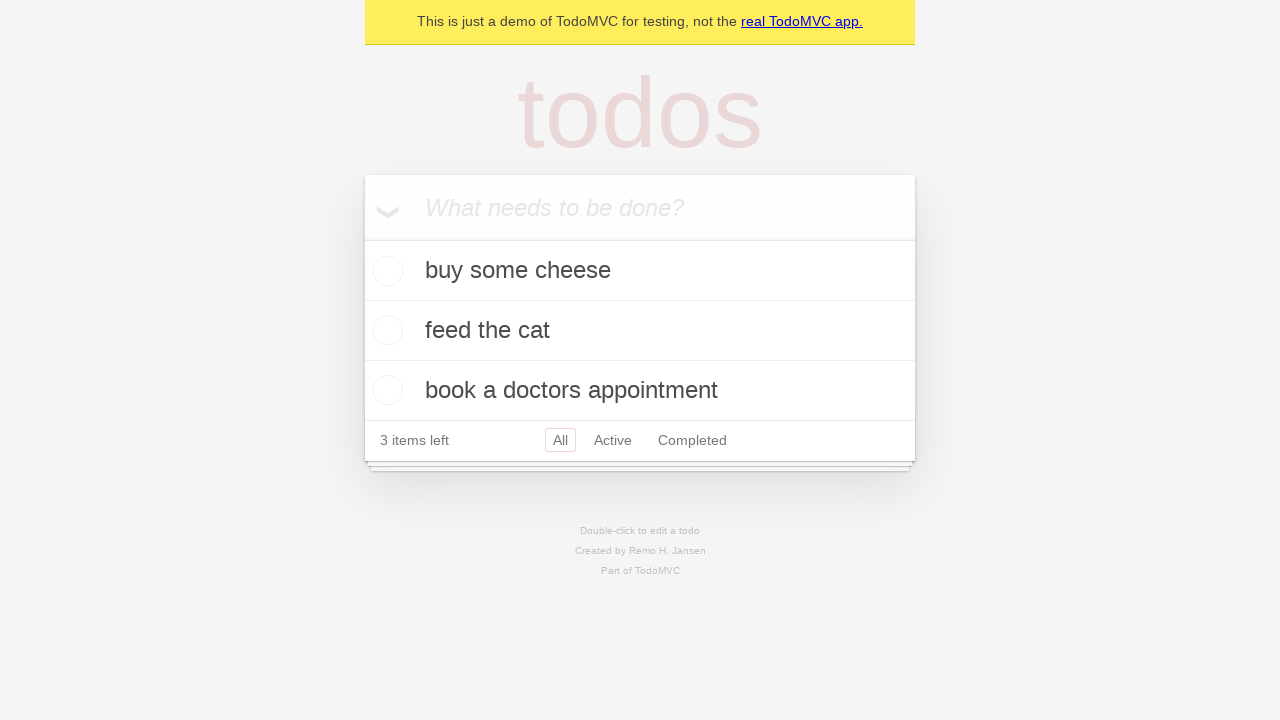

Double-clicked second todo item to enter edit mode at (640, 331) on [data-testid='todo-item'] >> nth=1
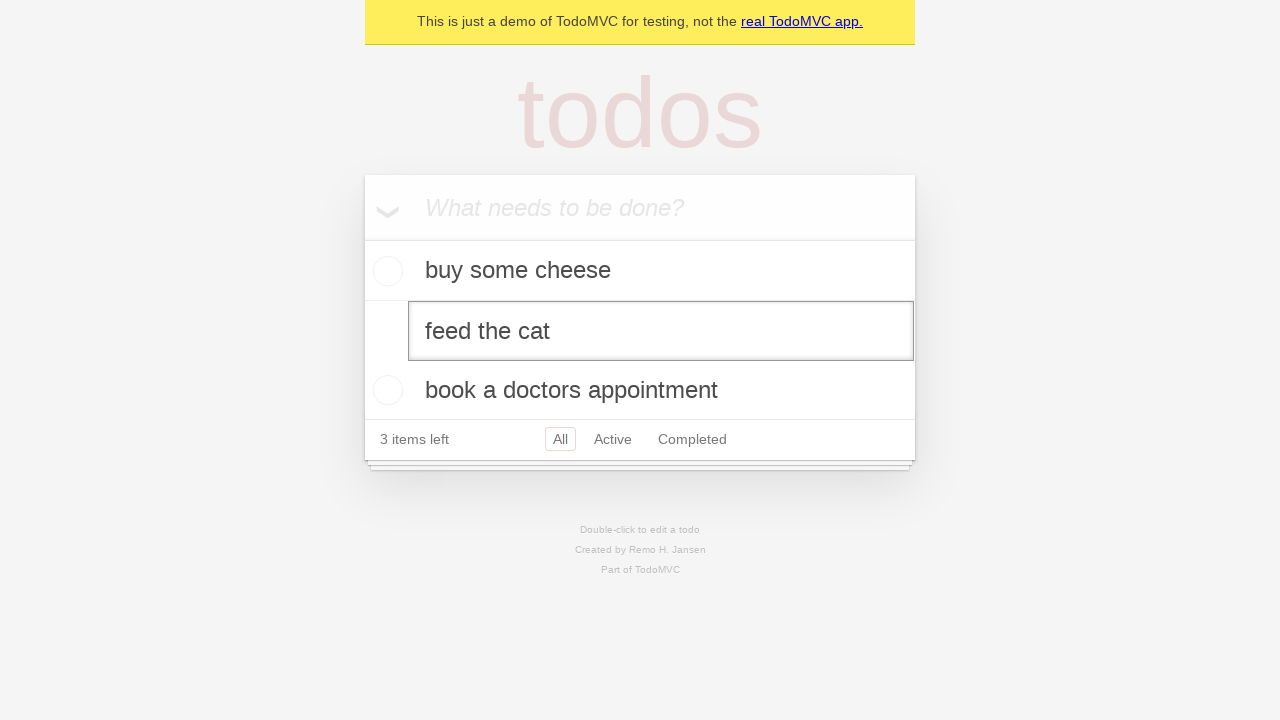

Cleared text in edit field by filling with empty string on [data-testid='todo-item'] >> nth=1 >> internal:role=textbox[name="Edit"i]
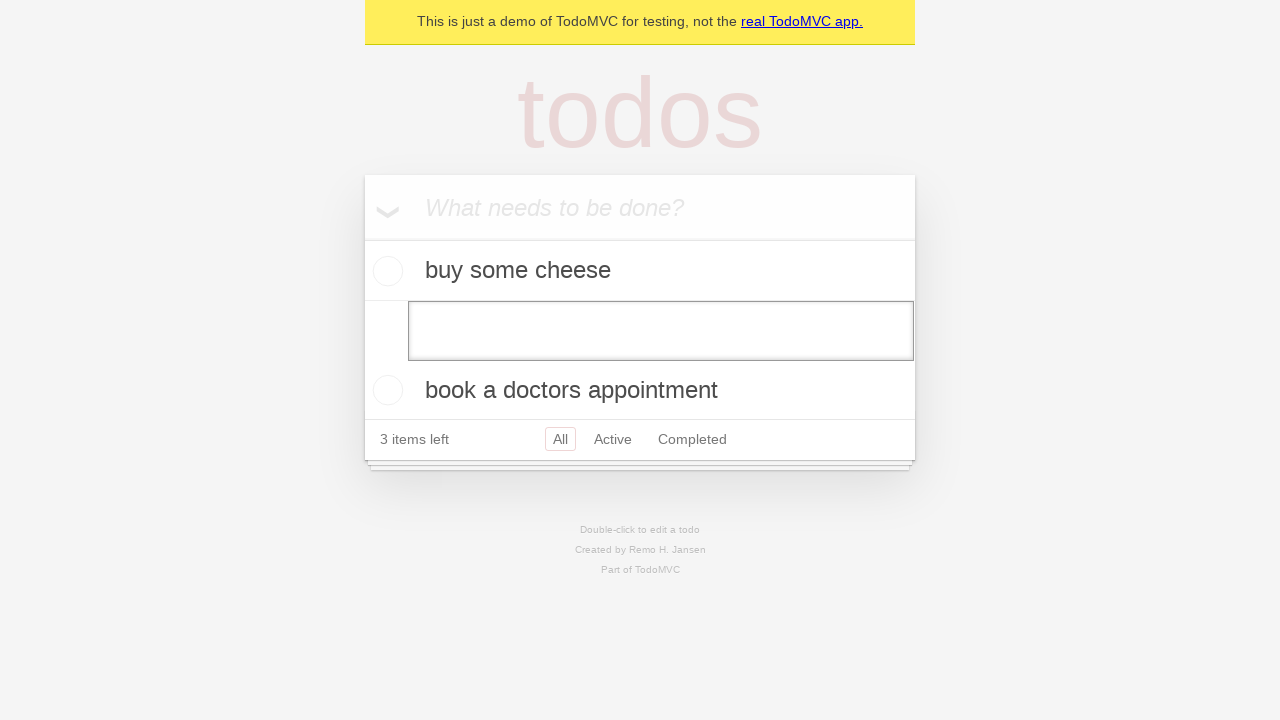

Pressed Enter to submit empty text and remove todo item on [data-testid='todo-item'] >> nth=1 >> internal:role=textbox[name="Edit"i]
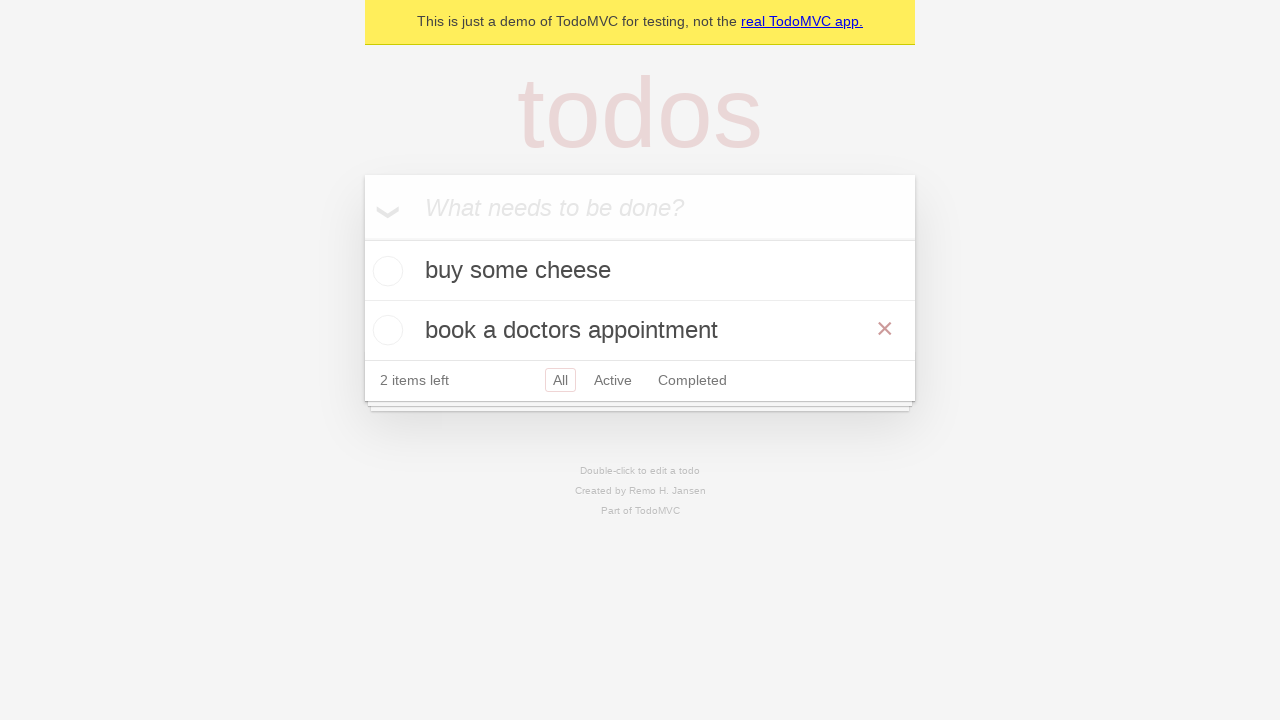

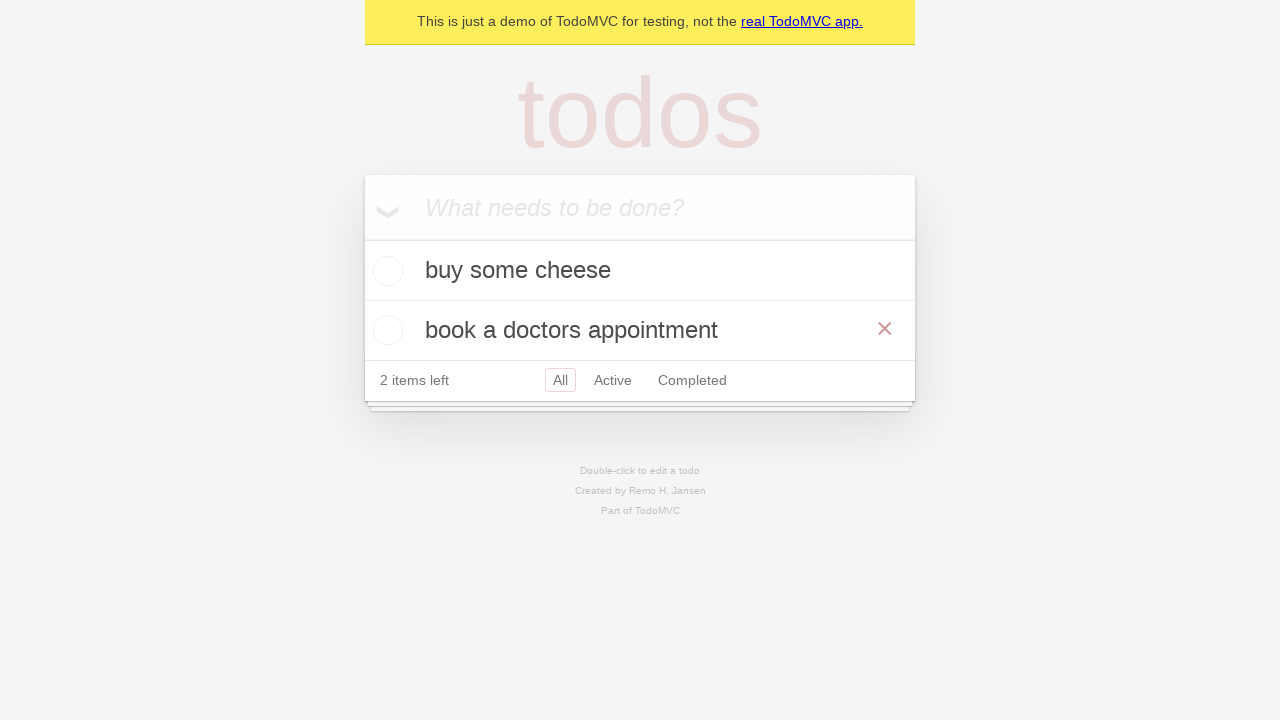